Tests an e-commerce cart flow by adding specific vegetables (Cucumber, Brocolli, Beetroot) to the cart, proceeding to checkout, and applying a promo code.

Starting URL: https://rahulshettyacademy.com/seleniumPractise/

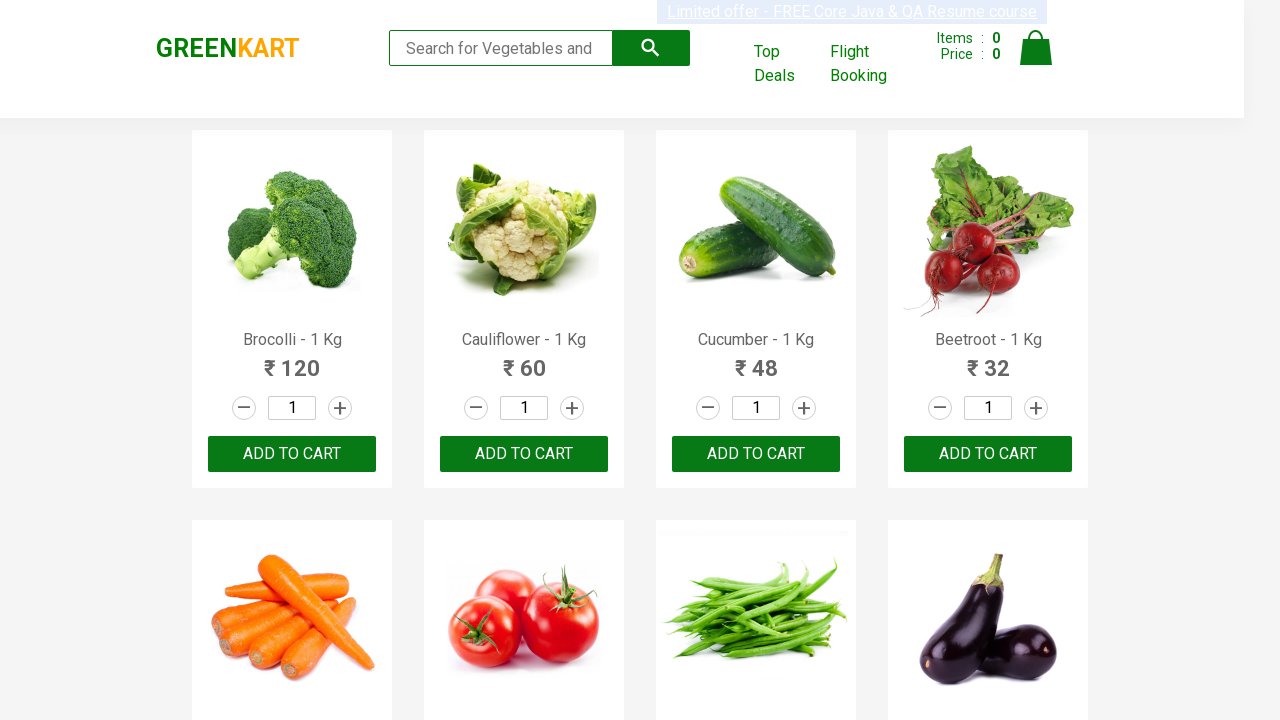

Waited for product list to load
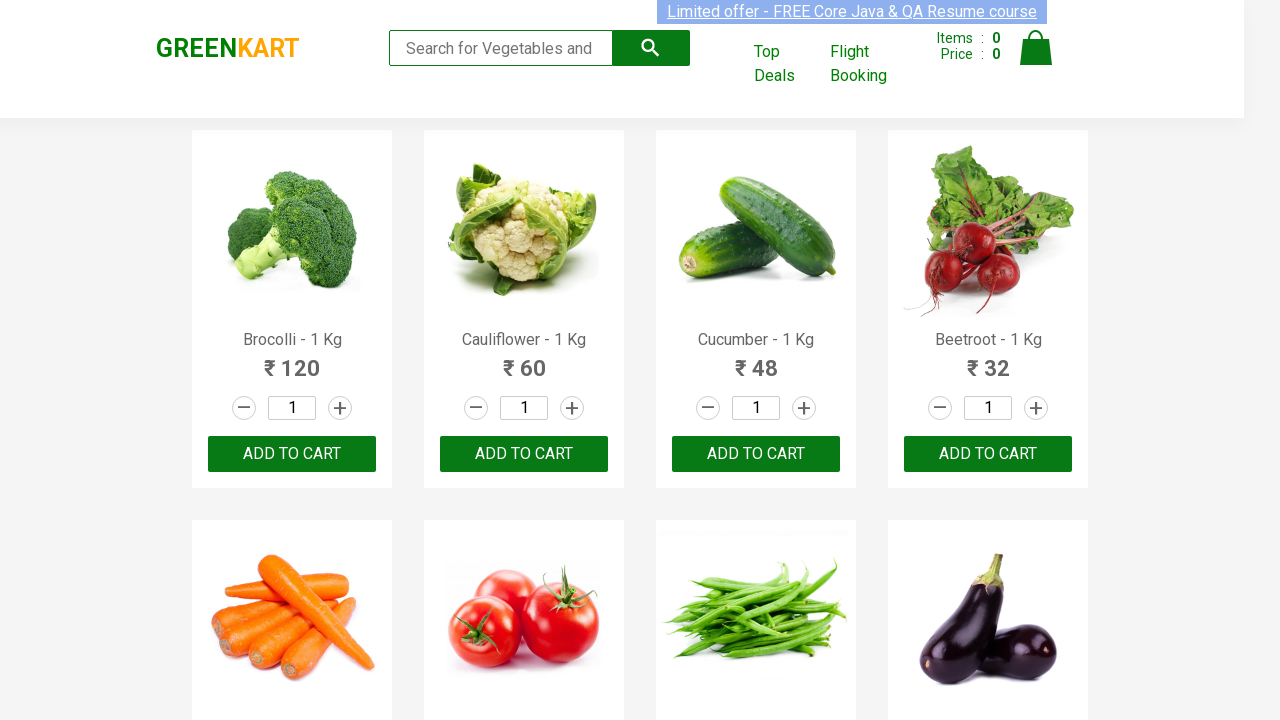

Retrieved all product name elements
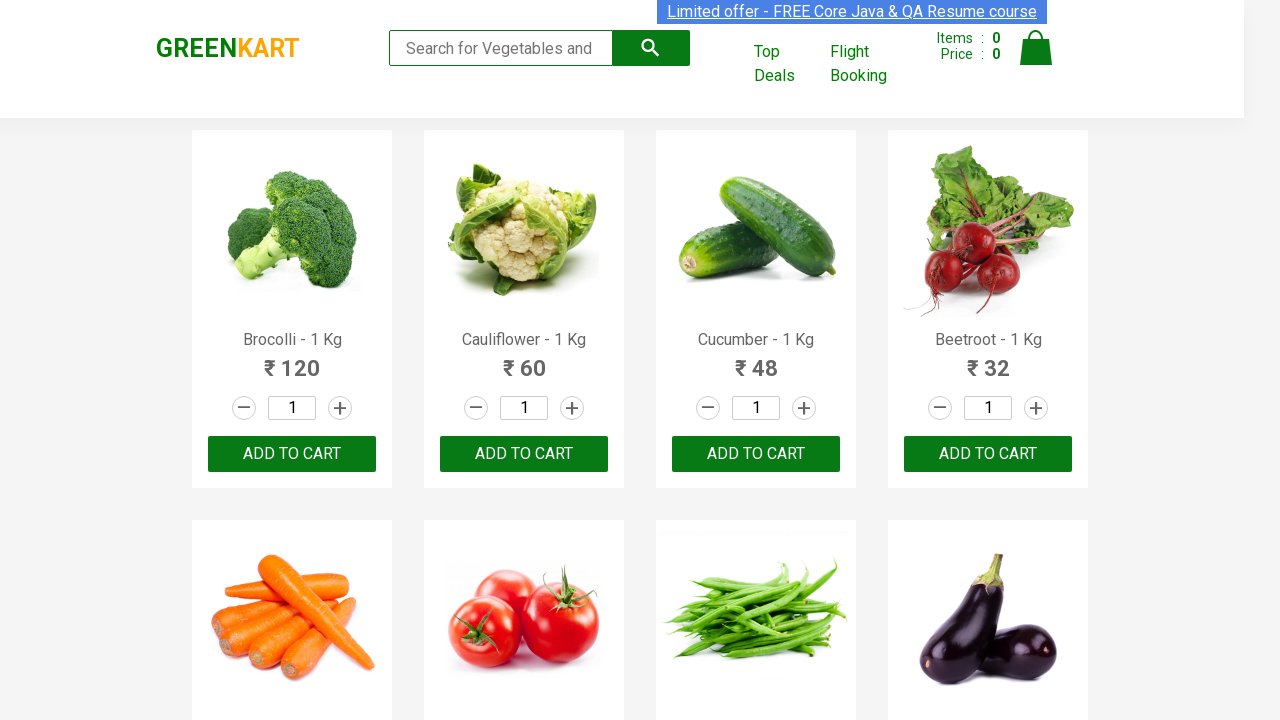

Retrieved all add to cart buttons
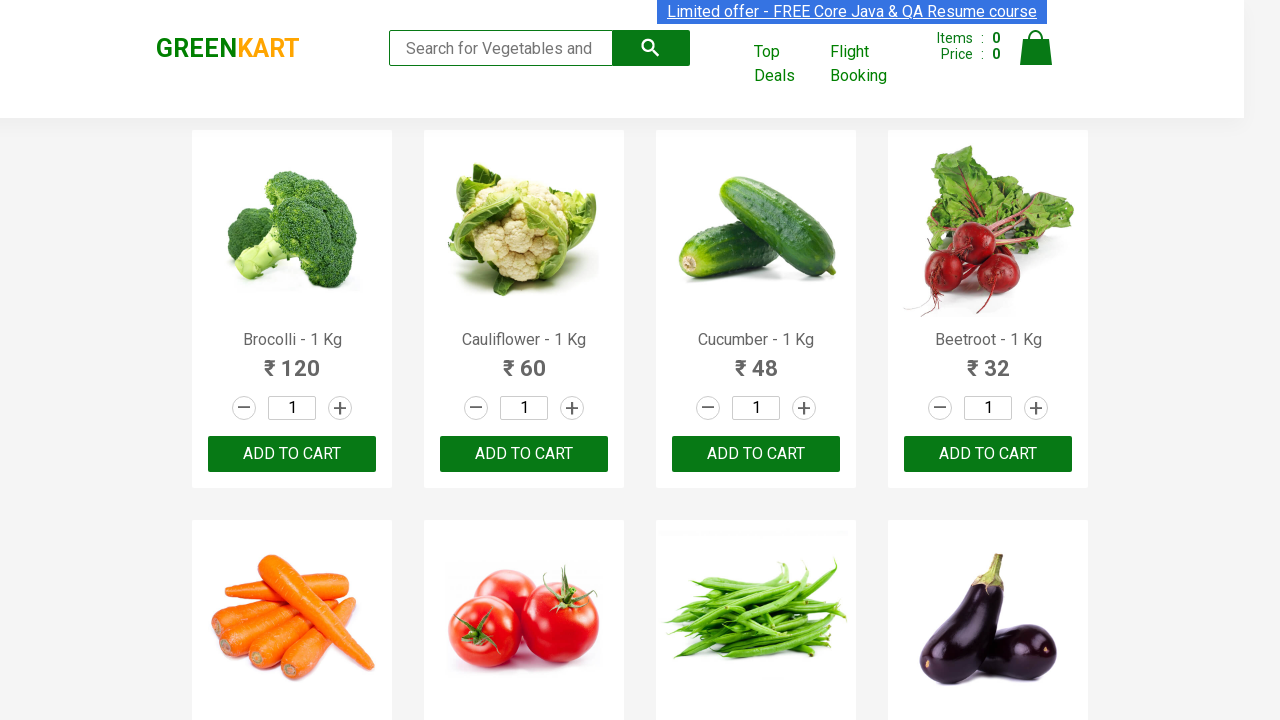

Added Brocolli to cart at (292, 454) on xpath=//div[@class='product-action']/button >> nth=0
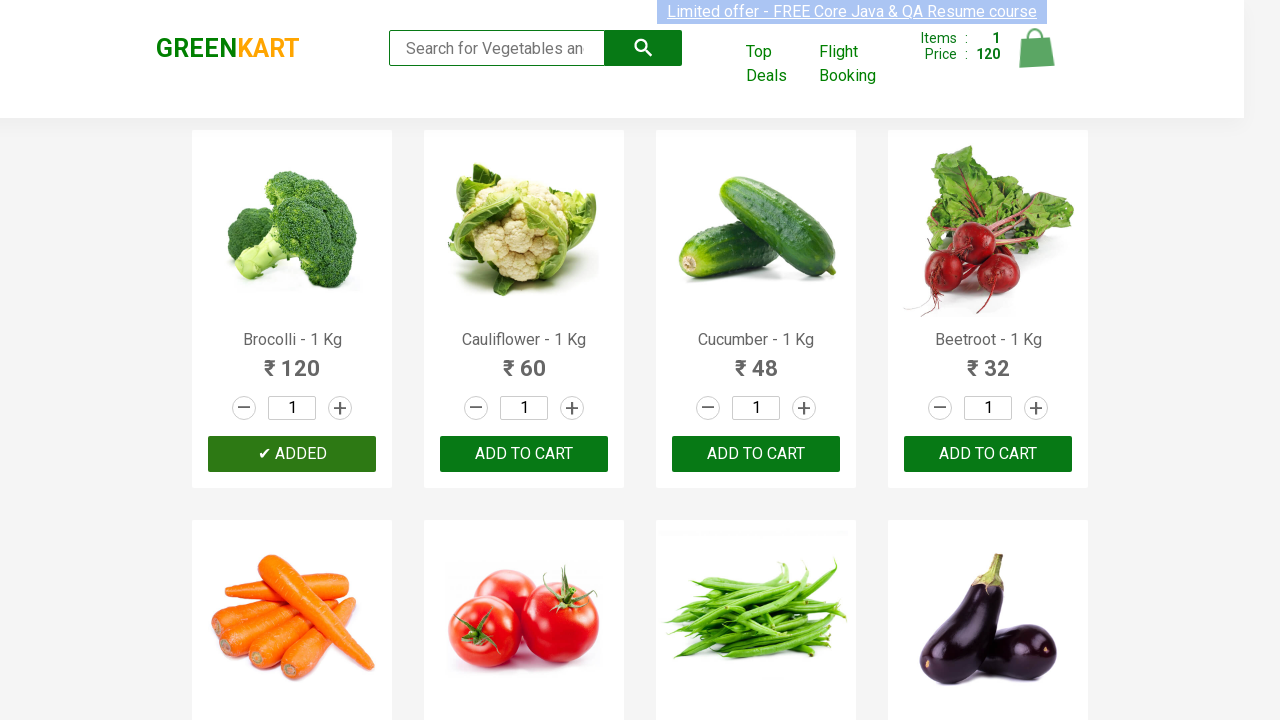

Added Cucumber to cart at (756, 454) on xpath=//div[@class='product-action']/button >> nth=2
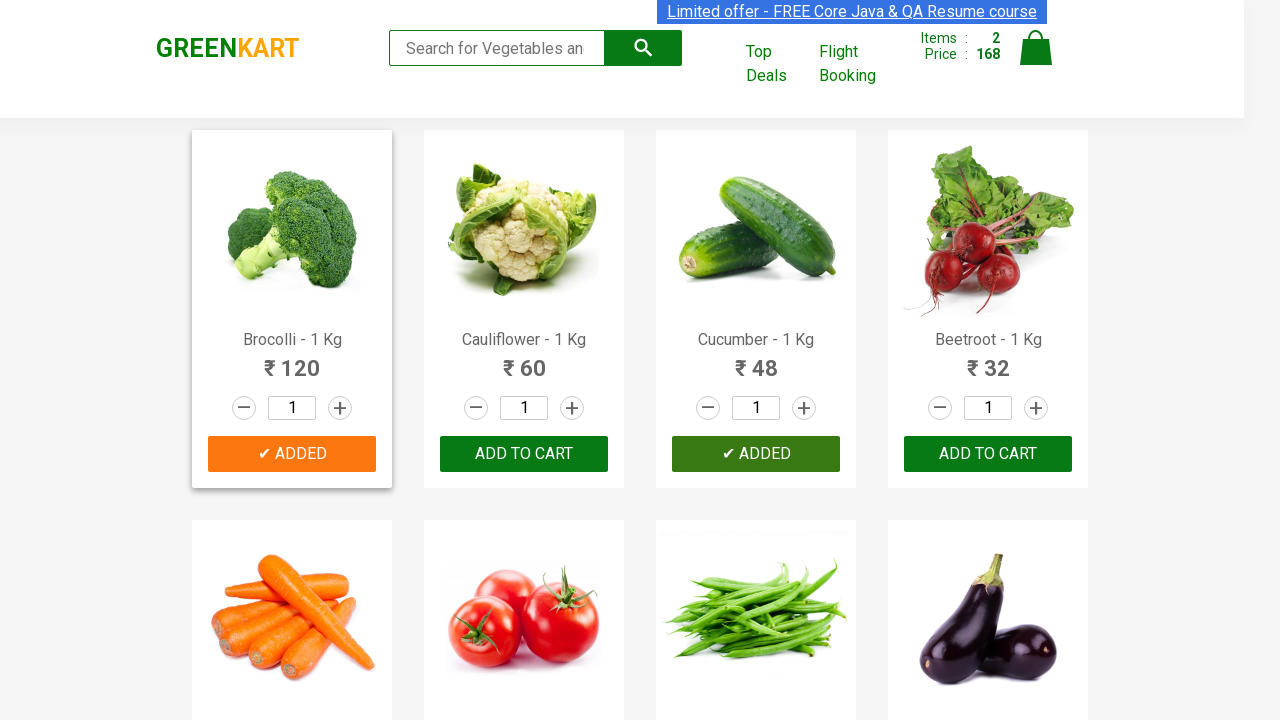

Added Beetroot to cart at (988, 454) on xpath=//div[@class='product-action']/button >> nth=3
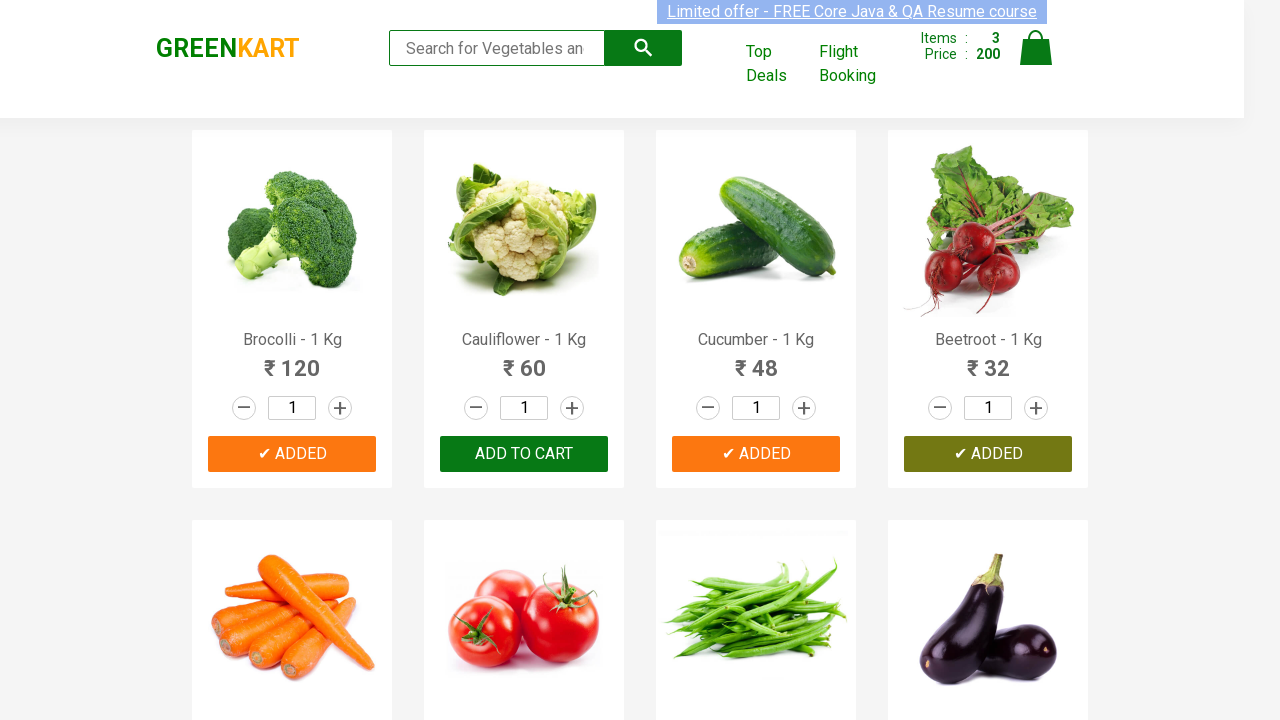

Clicked cart icon to view cart at (1036, 48) on img[alt='Cart']
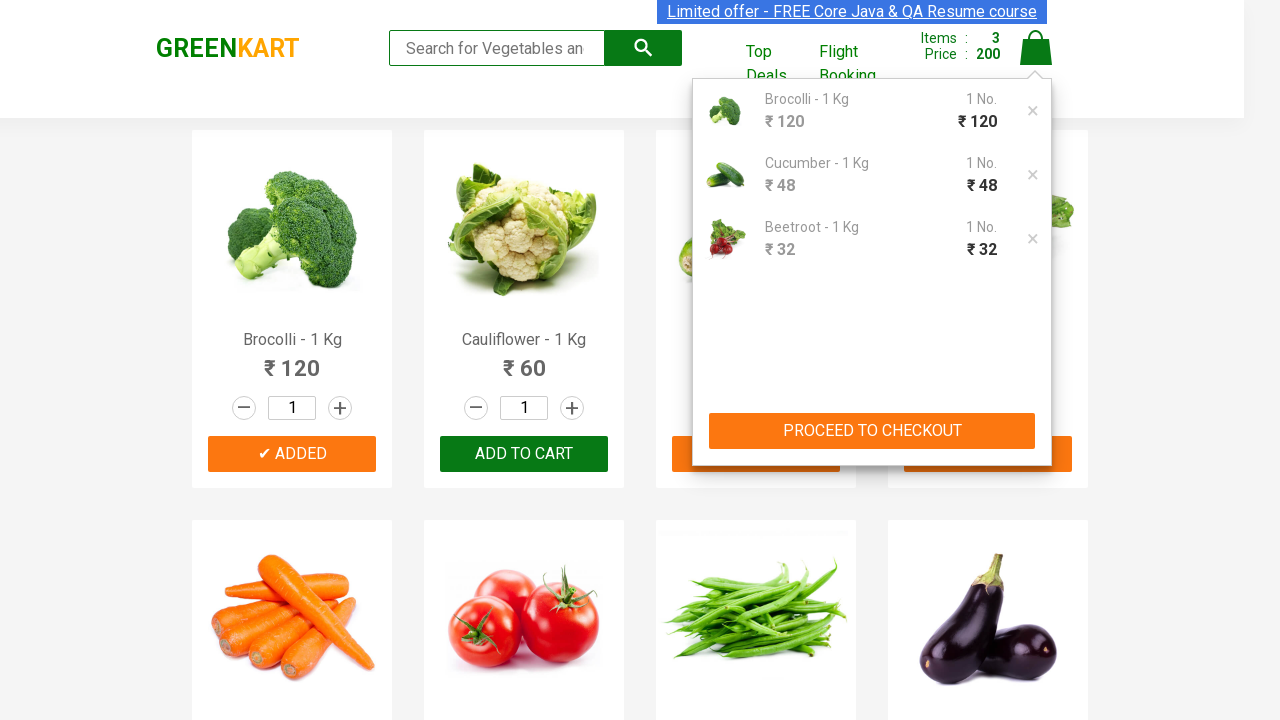

Clicked PROCEED TO CHECKOUT button at (872, 431) on xpath=//button[contains(text(),'PROCEED TO CHECKOUT')]
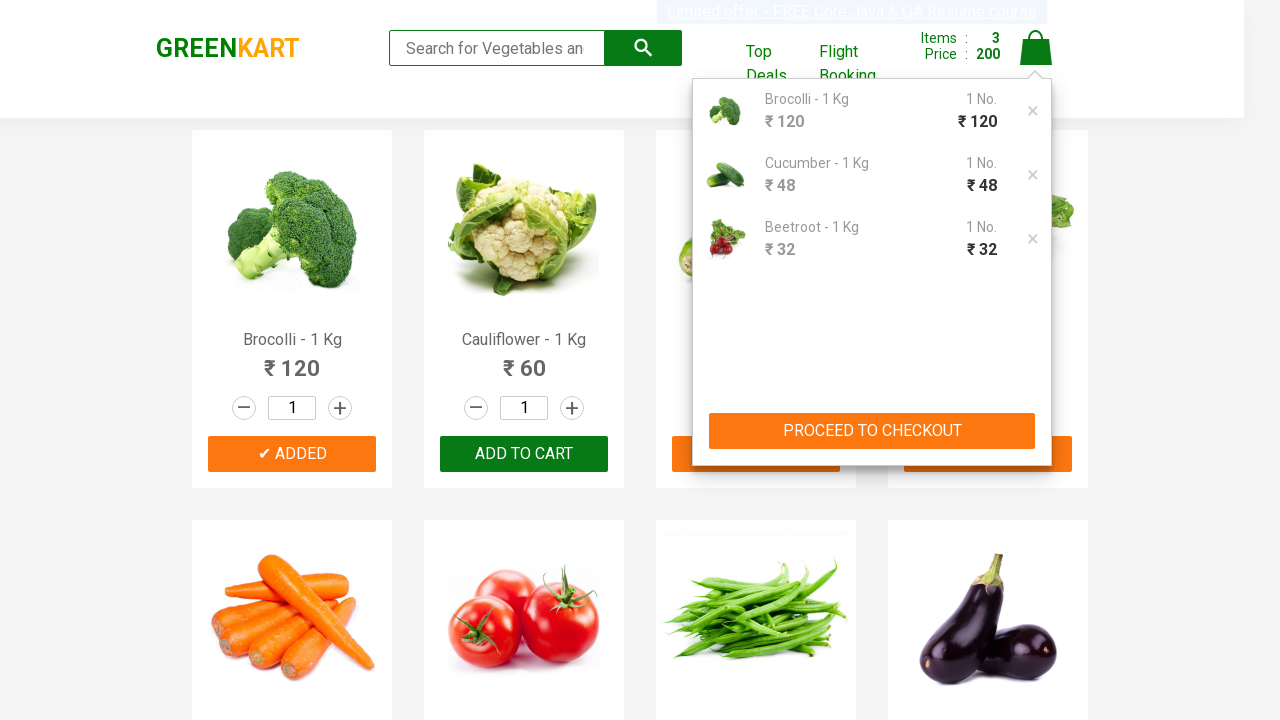

Entered promo code 'rahulshettyacademy' on input.promoCode
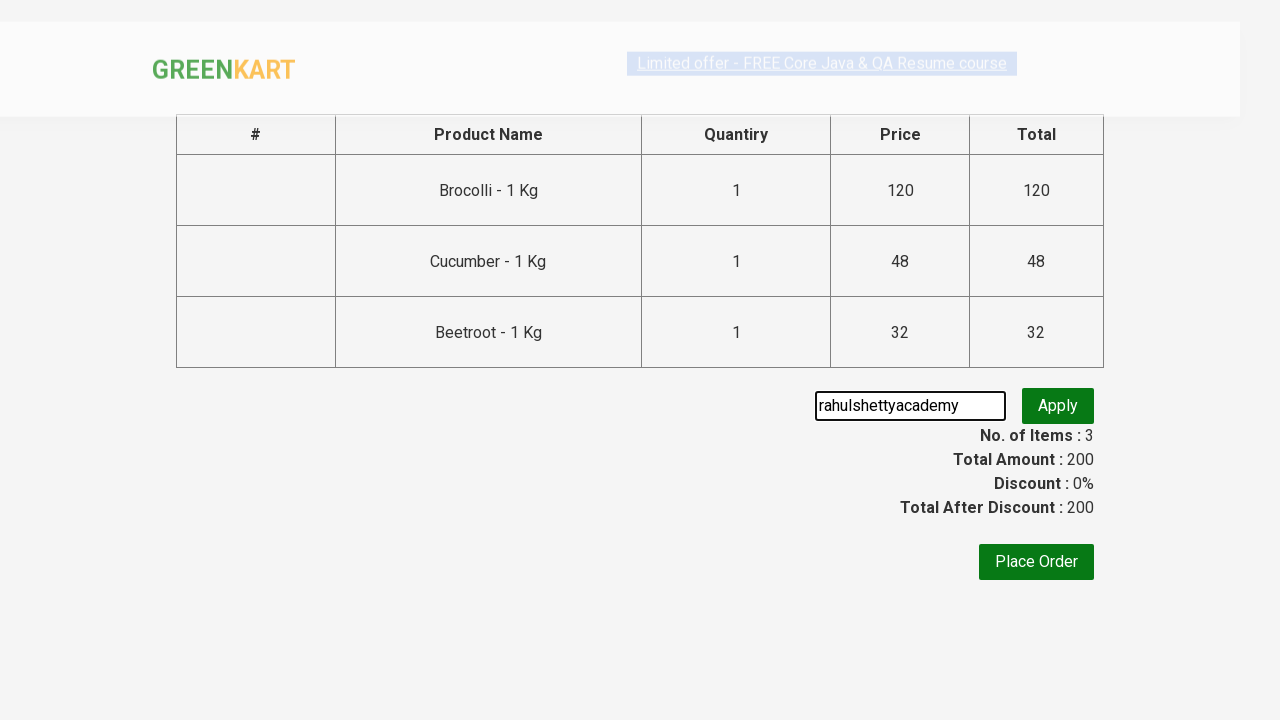

Clicked Apply button to apply promo code at (1058, 406) on button.promoBtn
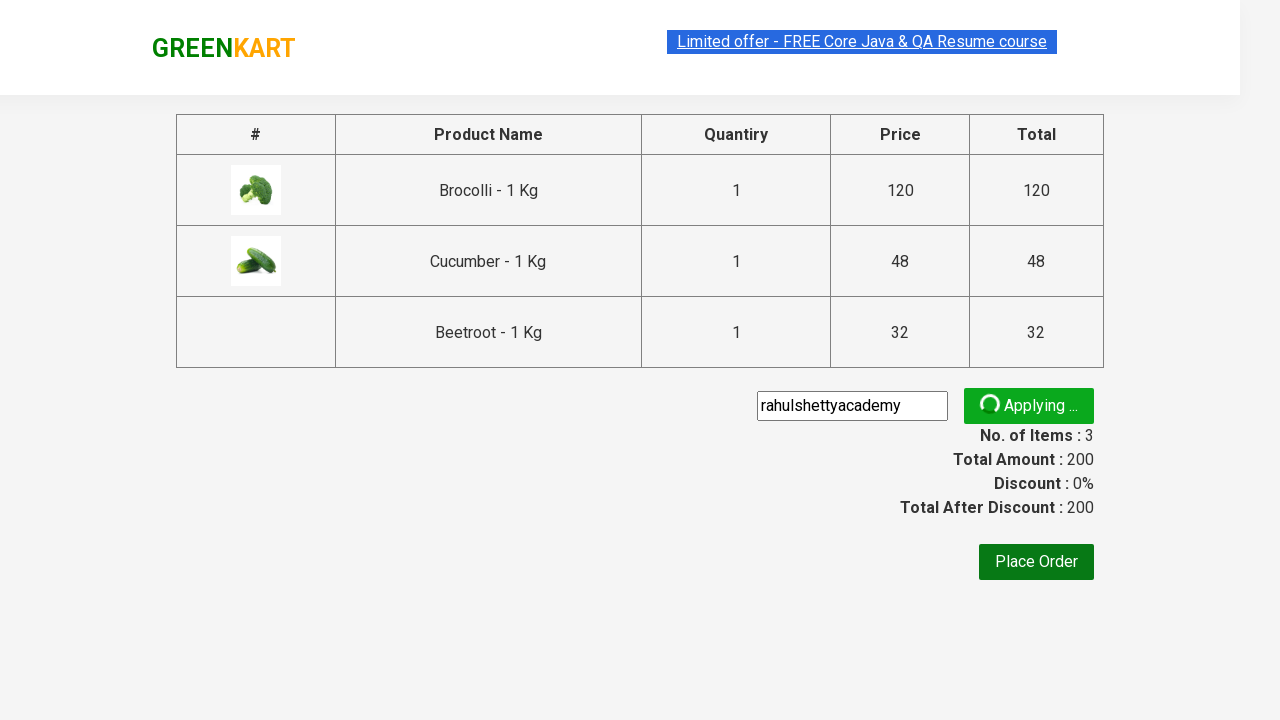

Promo code applied successfully and info displayed
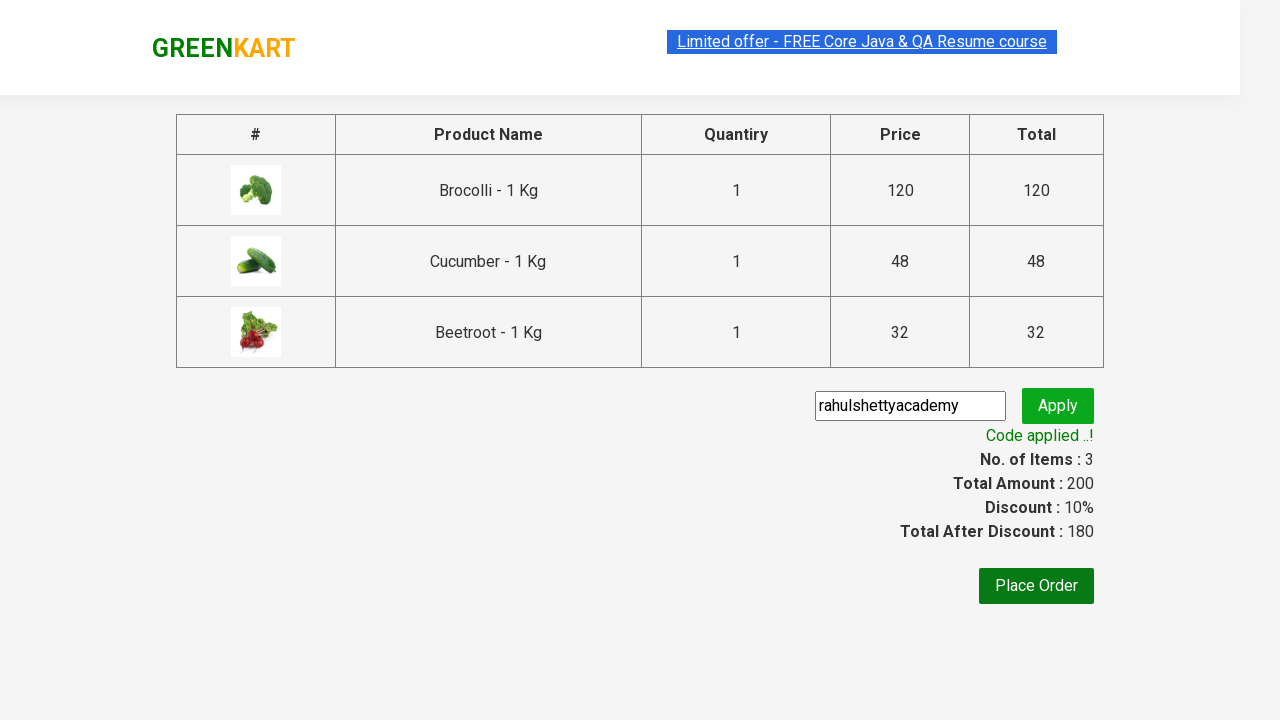

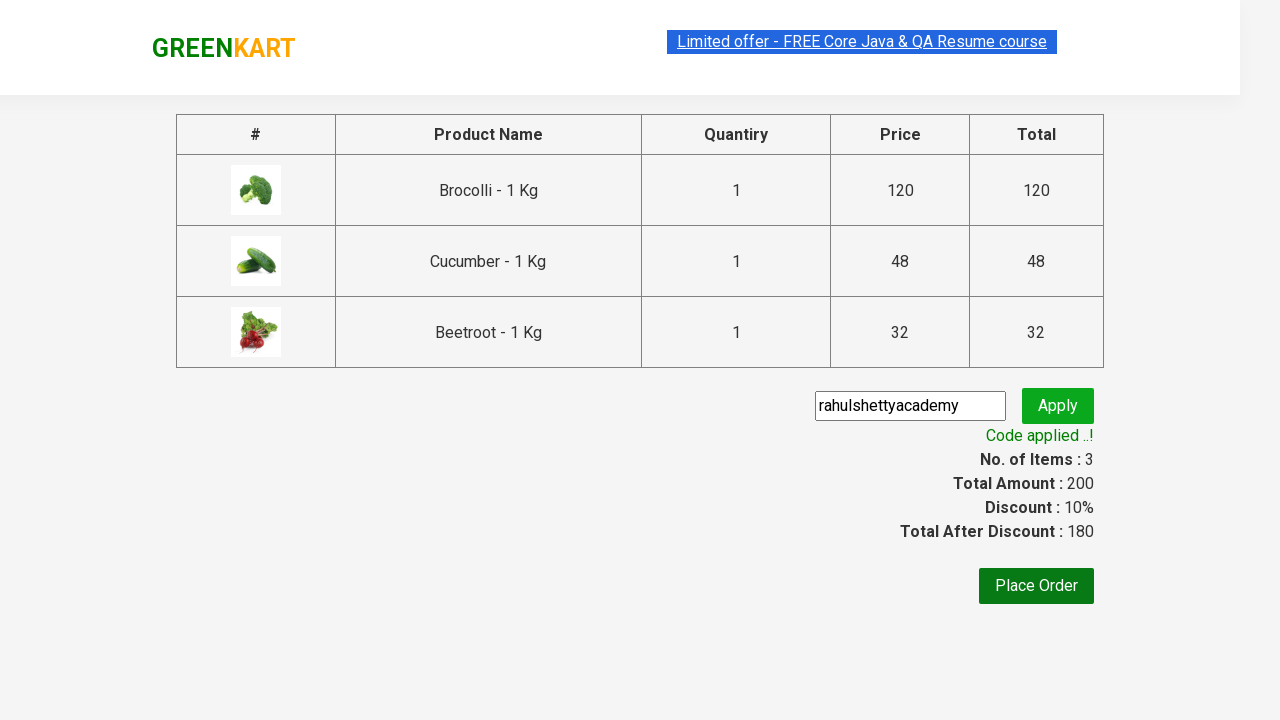